Verifies that all images on the jobs page are properly loaded and displayed

Starting URL: http://apptension.com/jobs

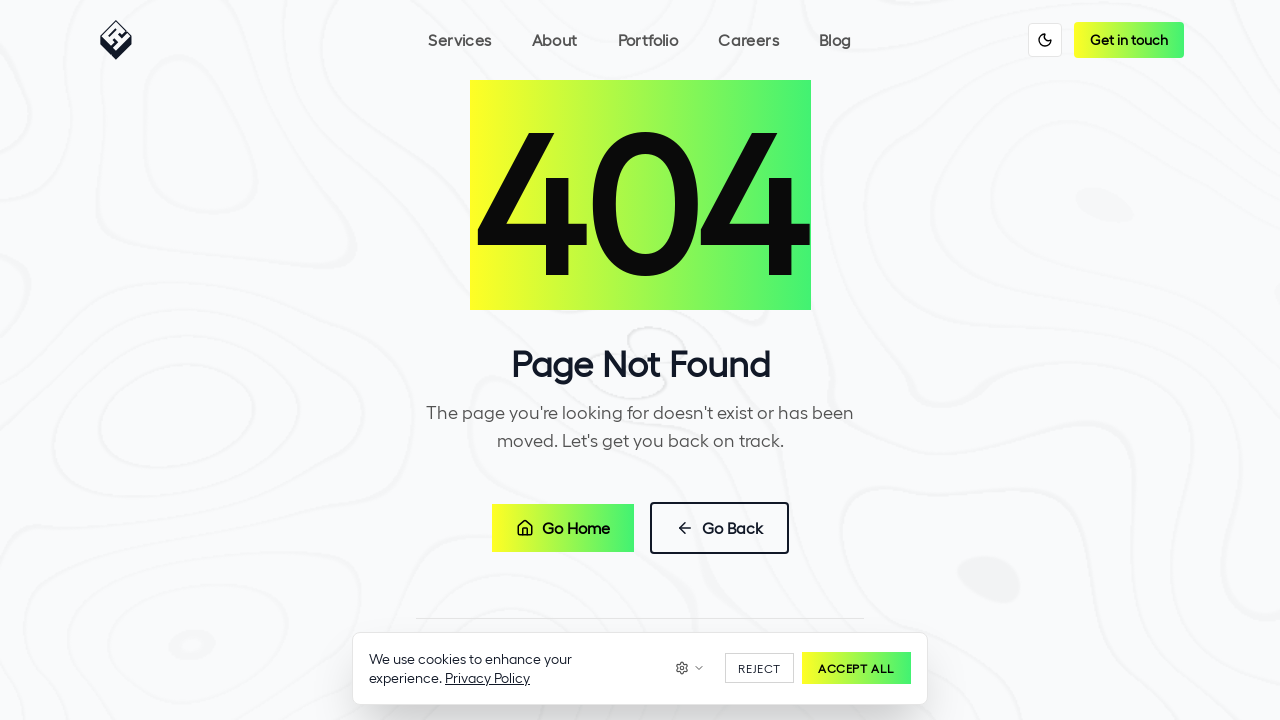

Waited for page to reach networkidle state
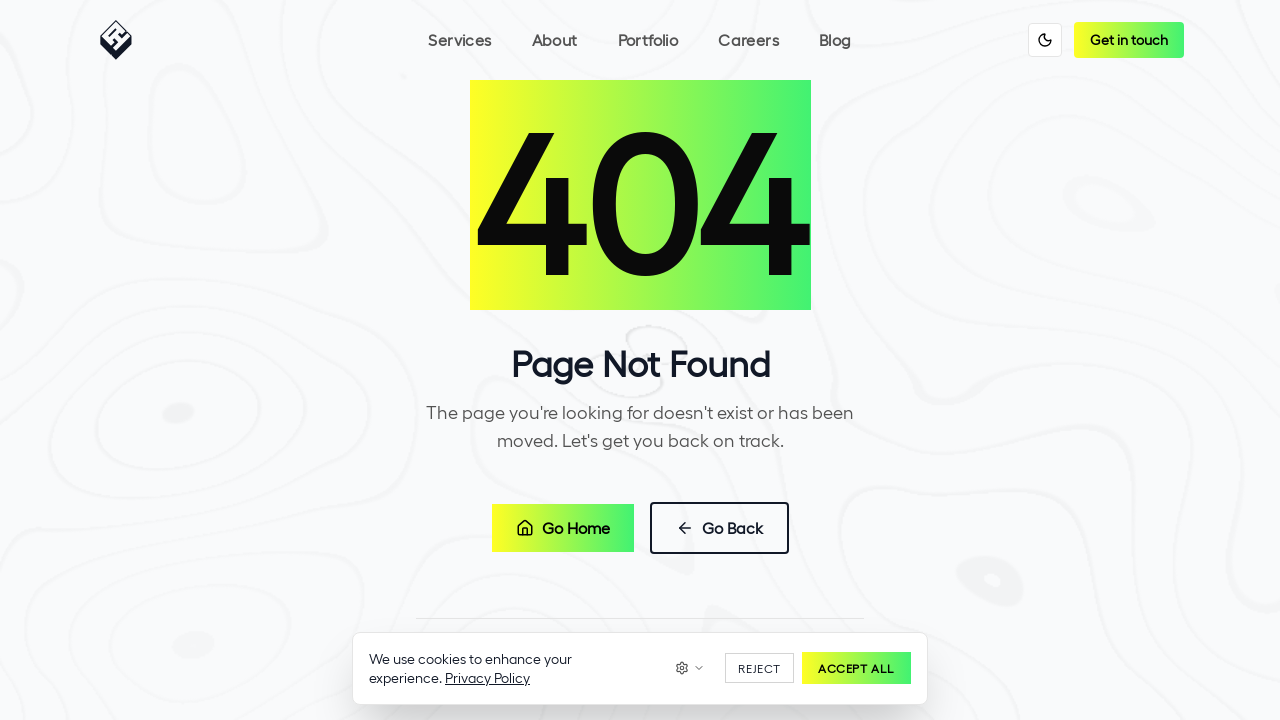

Located all images on the jobs page
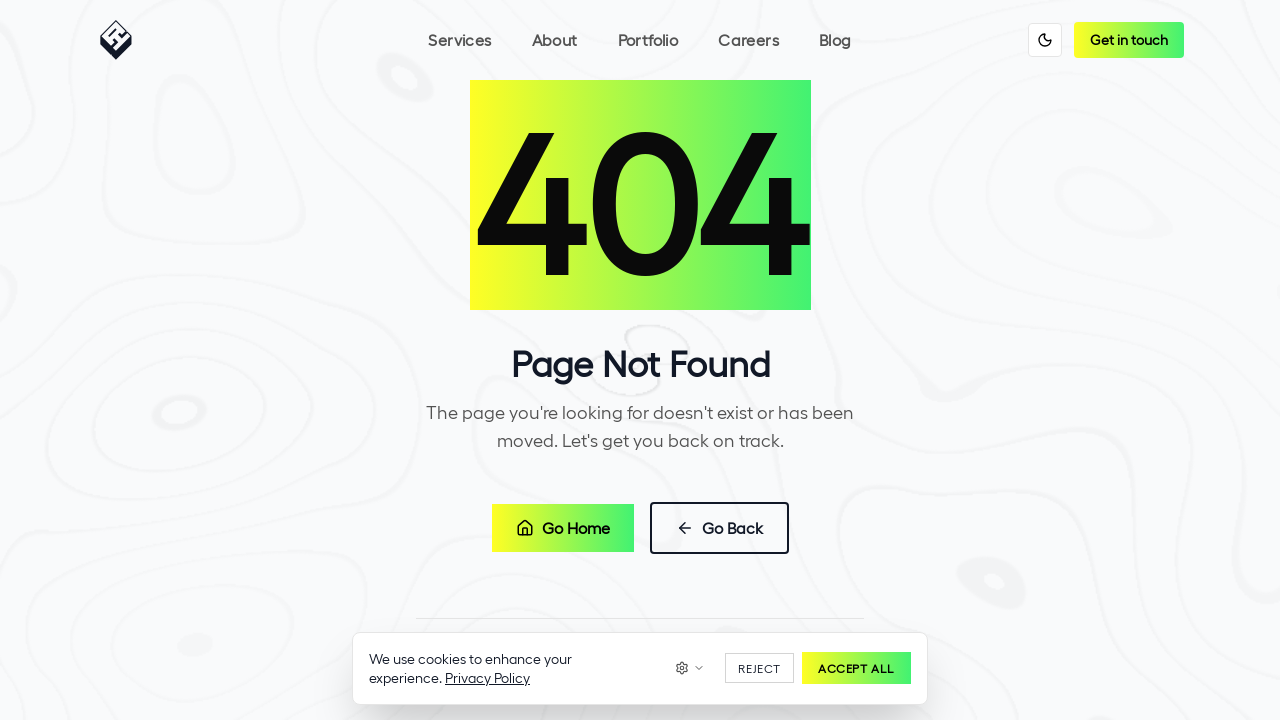

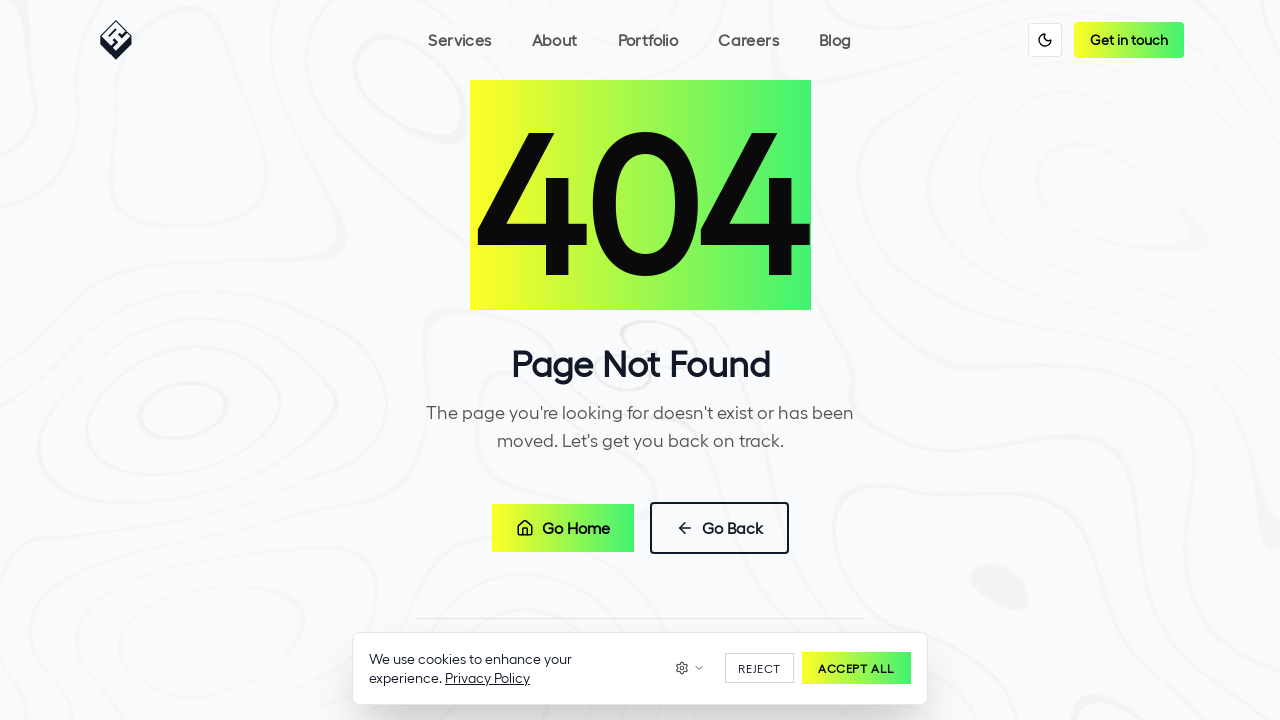